Watches a YouTube video by navigating to the video URL, starting playback if needed, and waiting for a specified duration or until the video ends

Starting URL: https://www.youtube.com/watch?v=dQw4w9WgXcQ

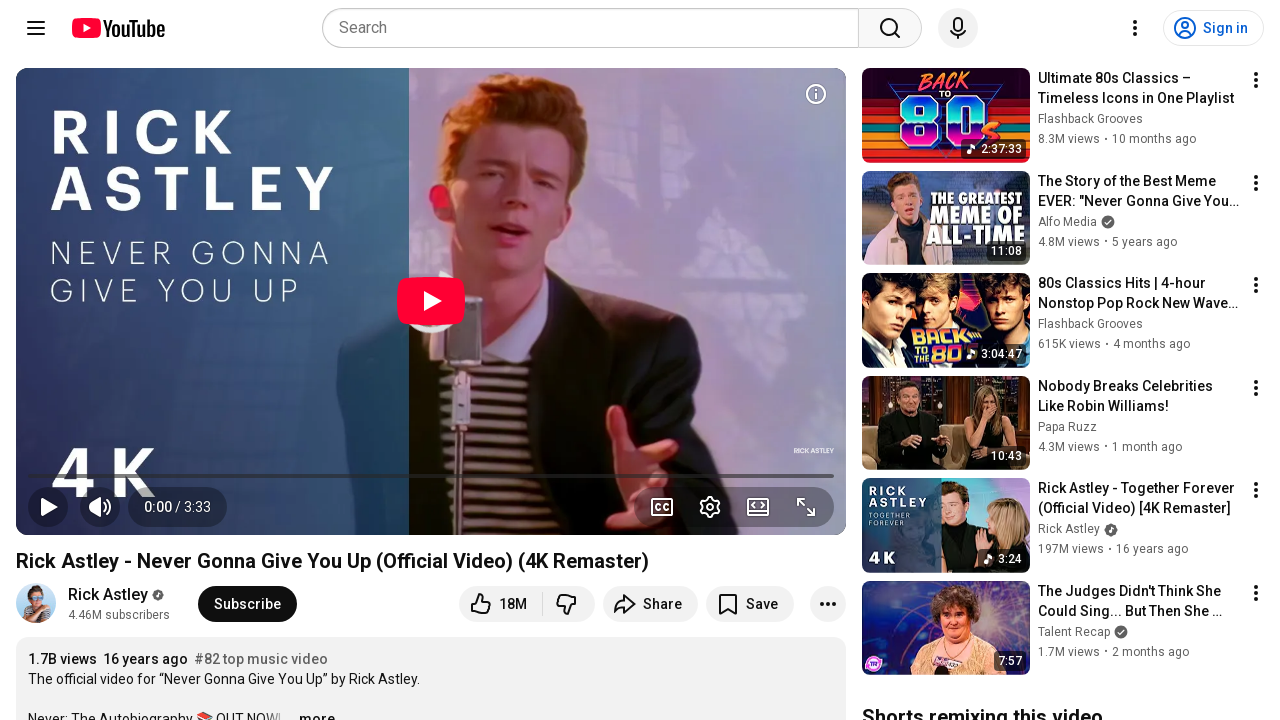

Video player element loaded
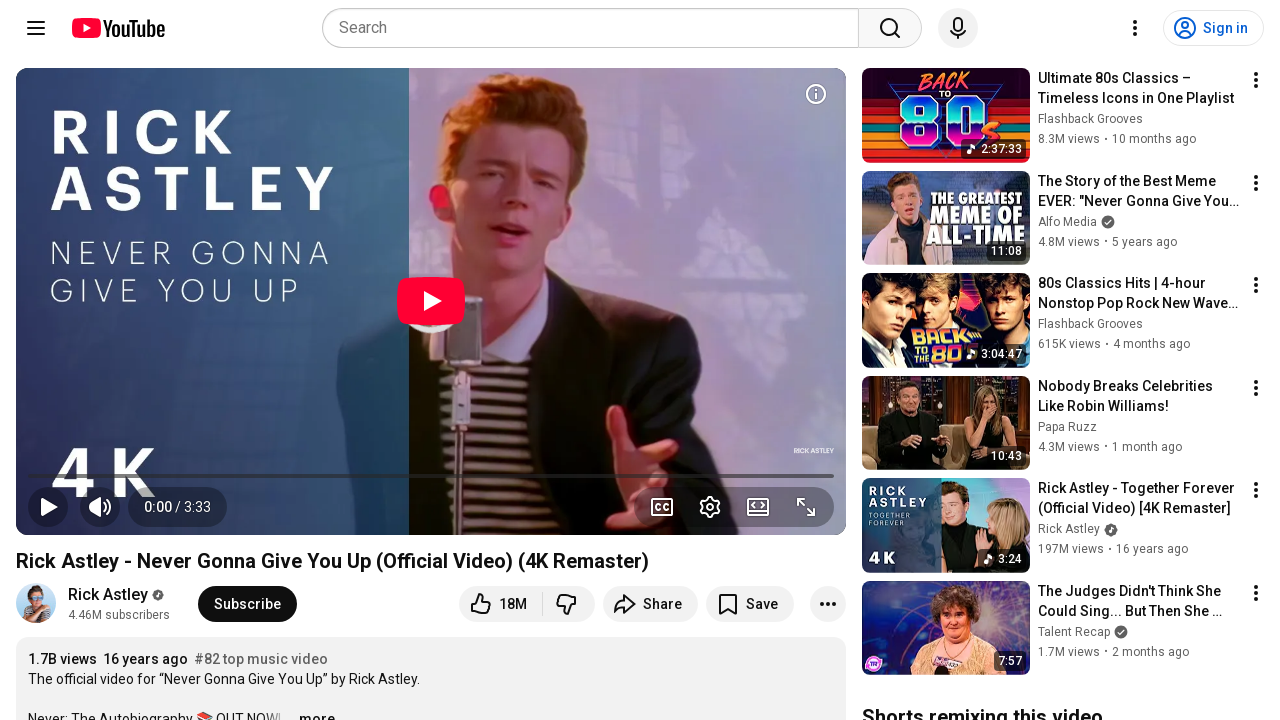

Retrieved initial player status: -1
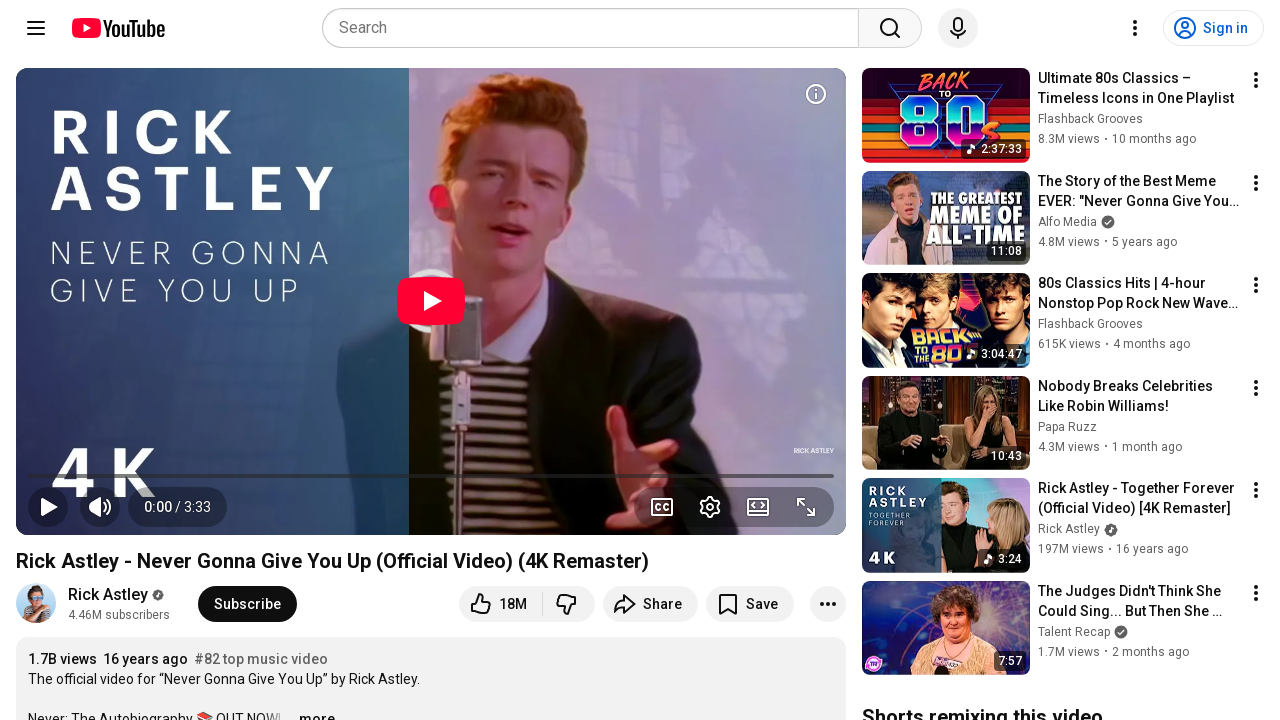

Pressed Space to start video playback on #movie_player
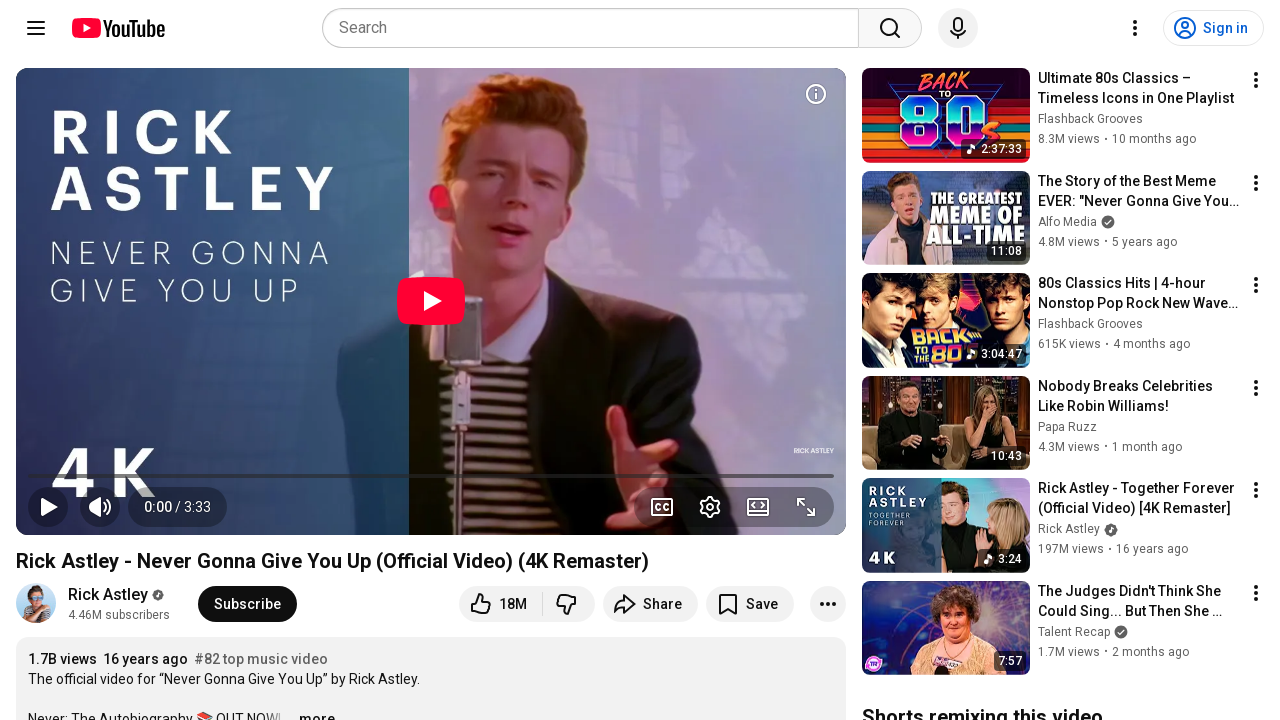

Waited 2 seconds for playback to begin
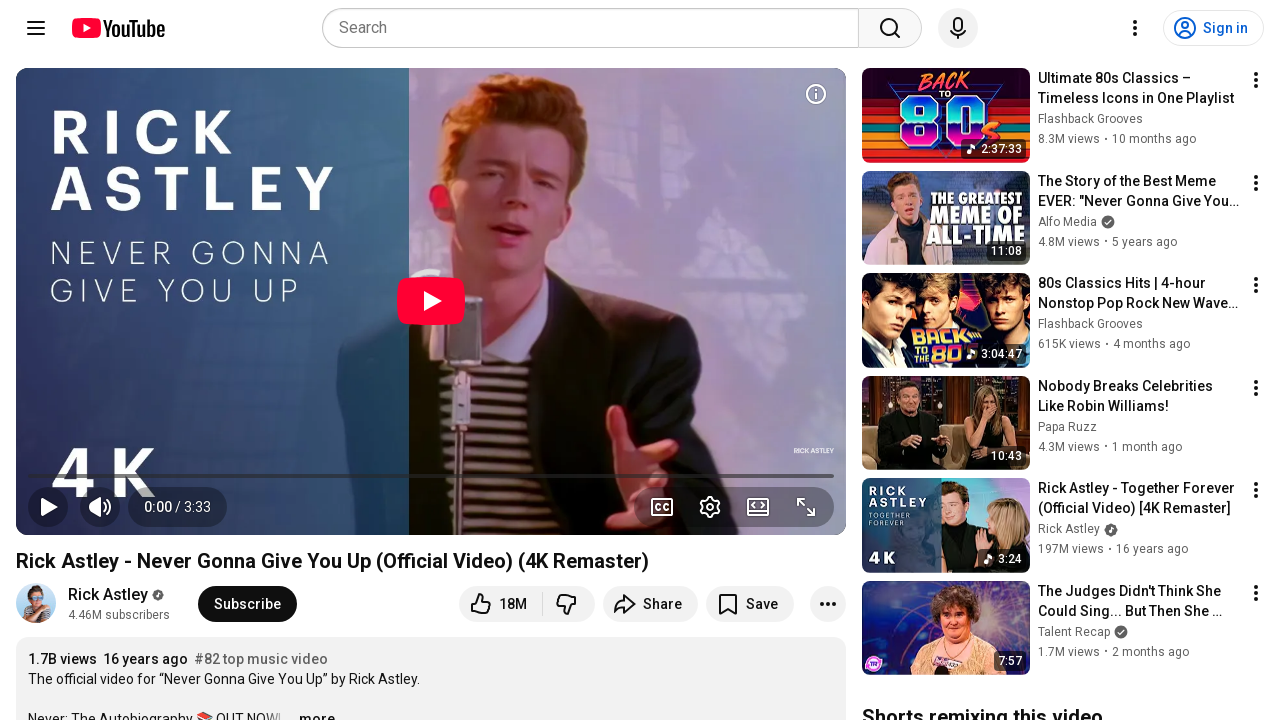

Checked player status after starting: -1
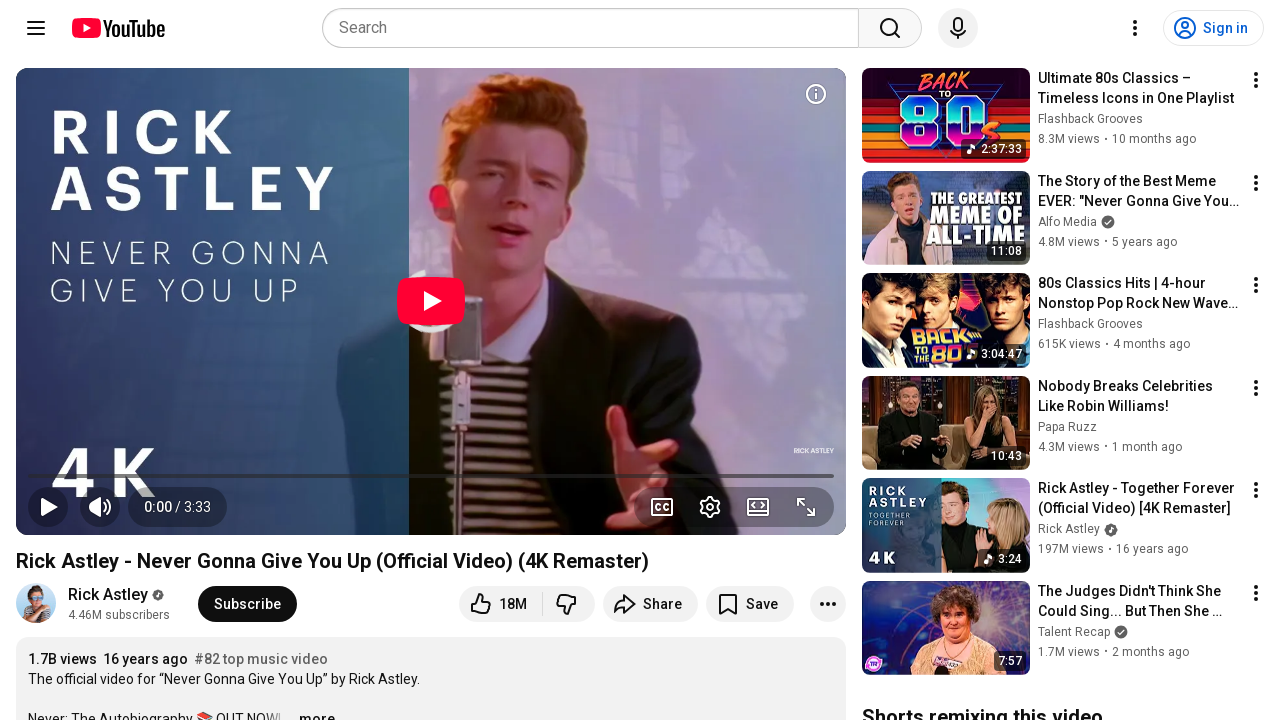

Waited 10 seconds while video played
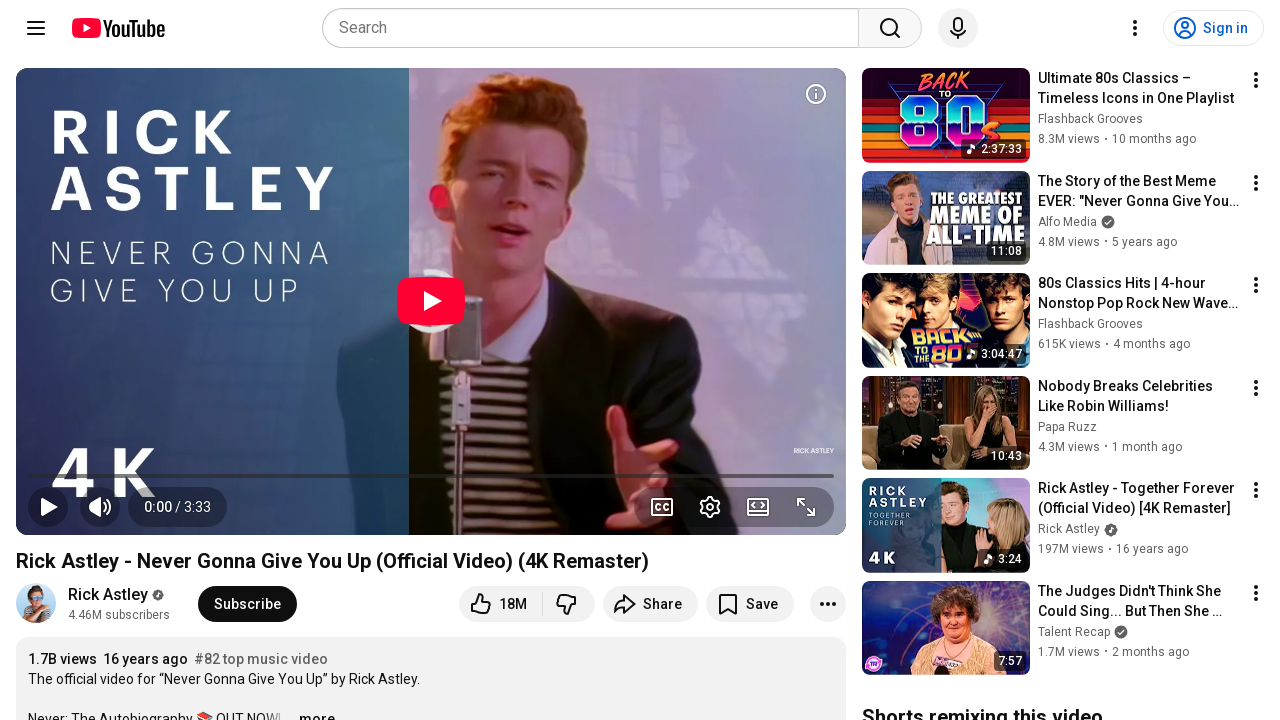

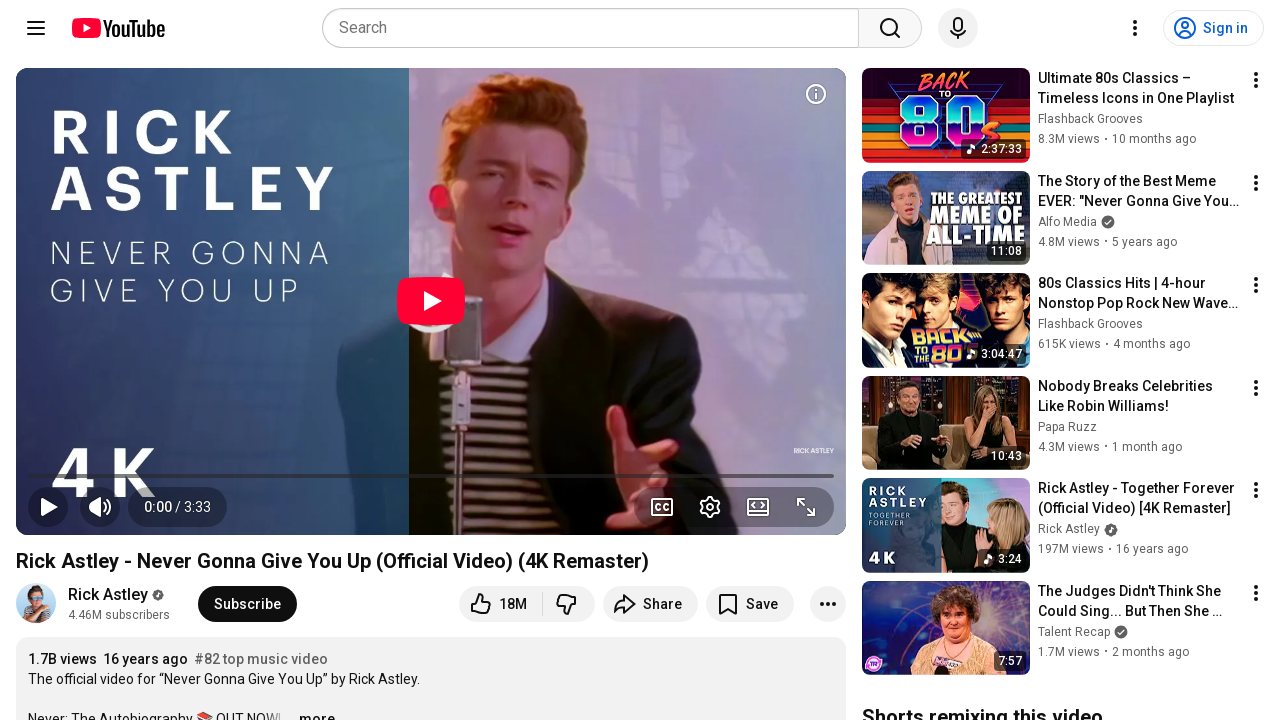